Tests the notification message functionality by loading a page that displays either a success or retry message, verifying that the notification message element is displayed and contains expected text.

Starting URL: http://the-internet.herokuapp.com/notification_message

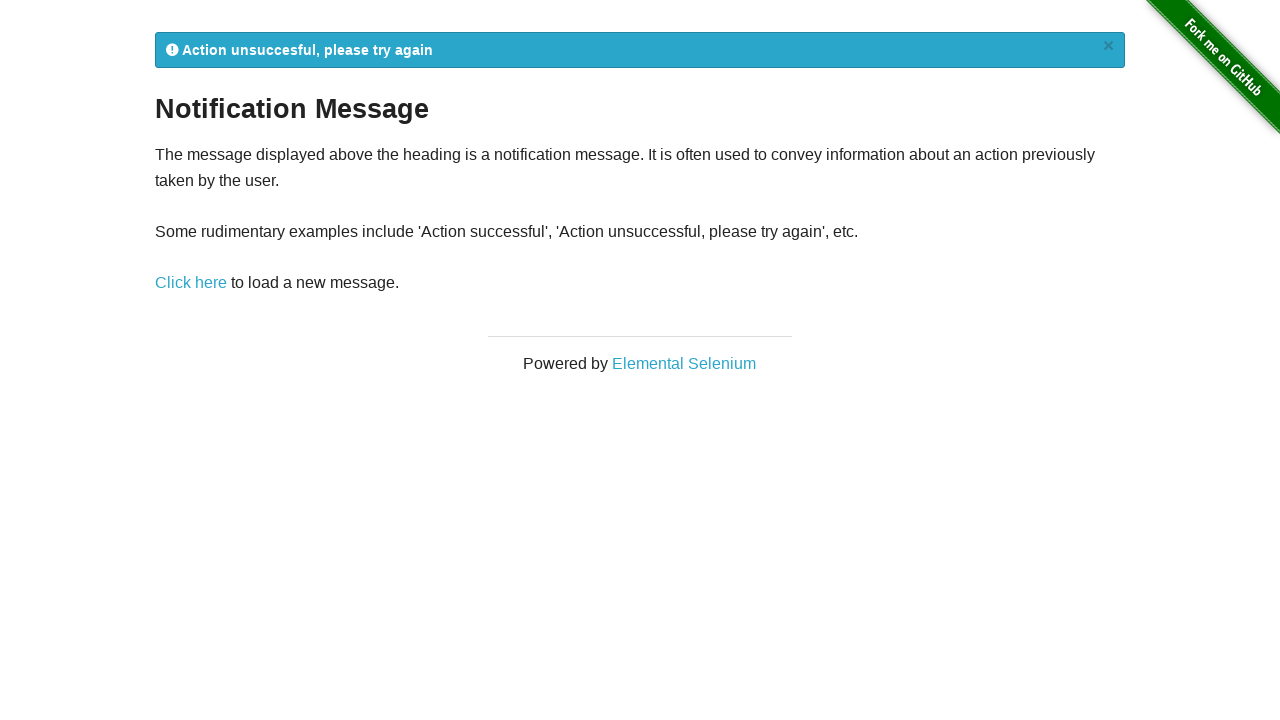

Waited for notification message element to be visible
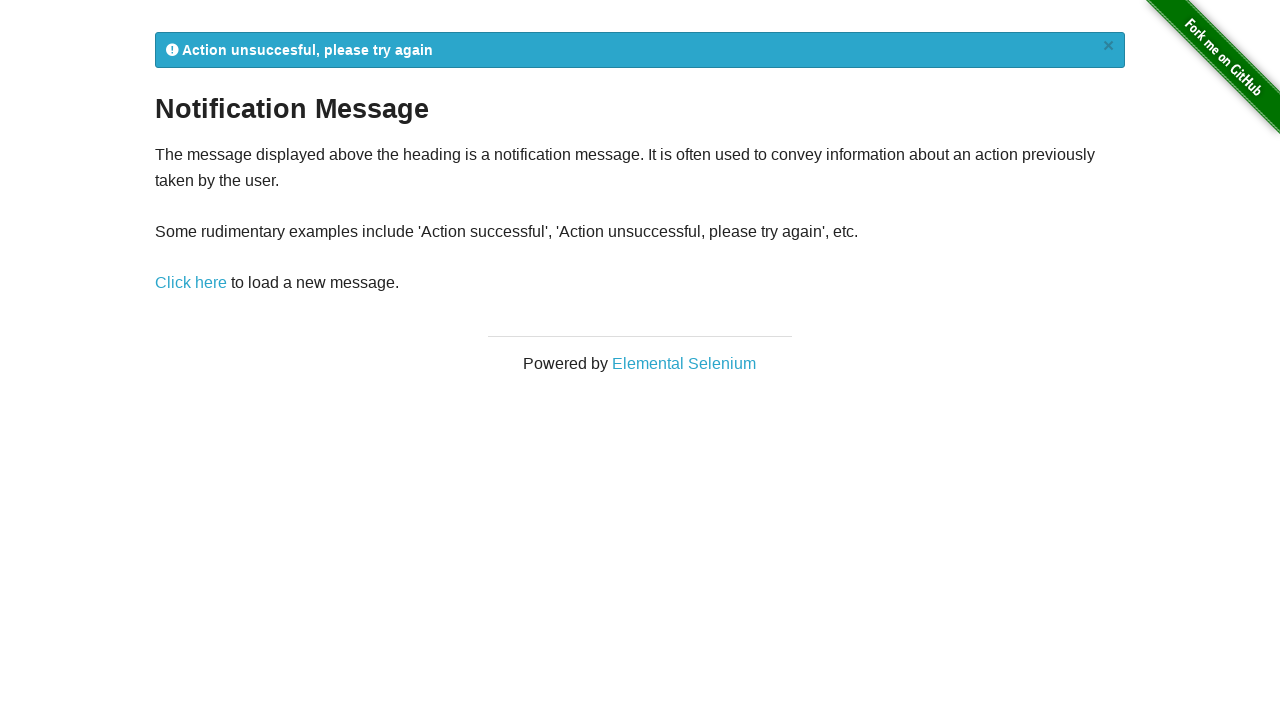

Retrieved notification message text: 
            Action unsuccesful, please try again
            ×
          
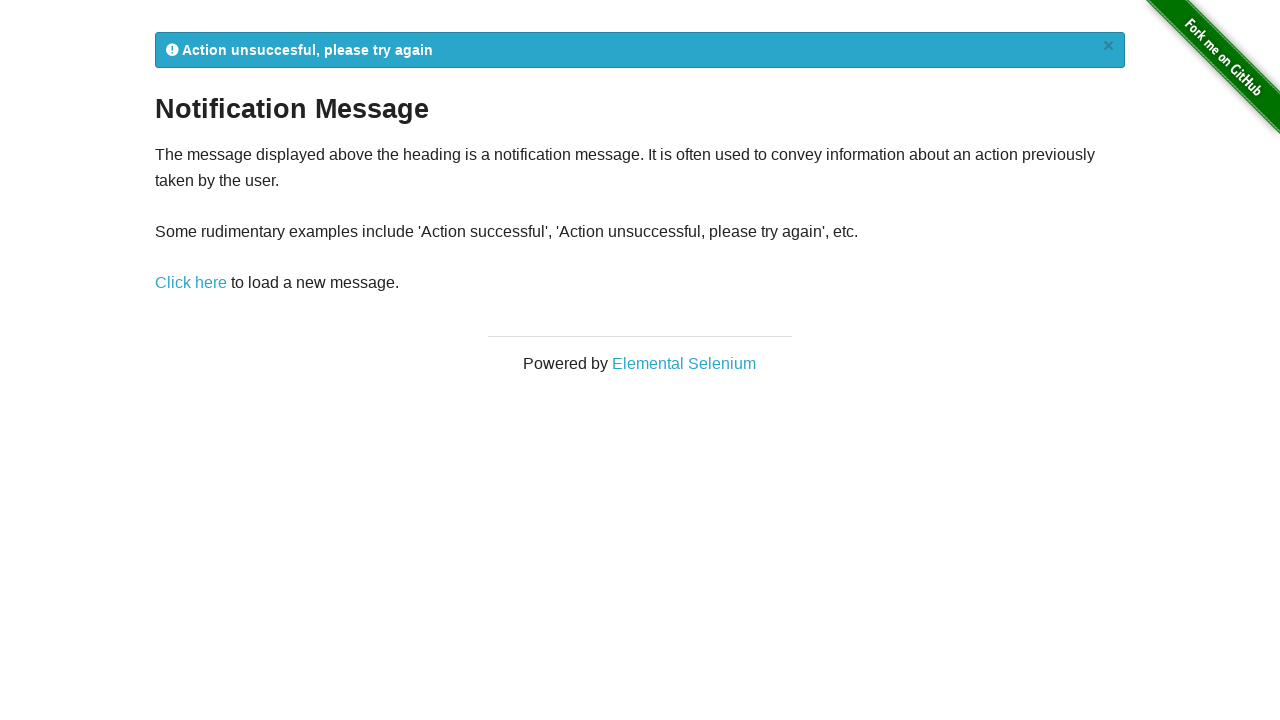

Clicked notification message link to reload at (191, 283) on a[href='/notification_message']
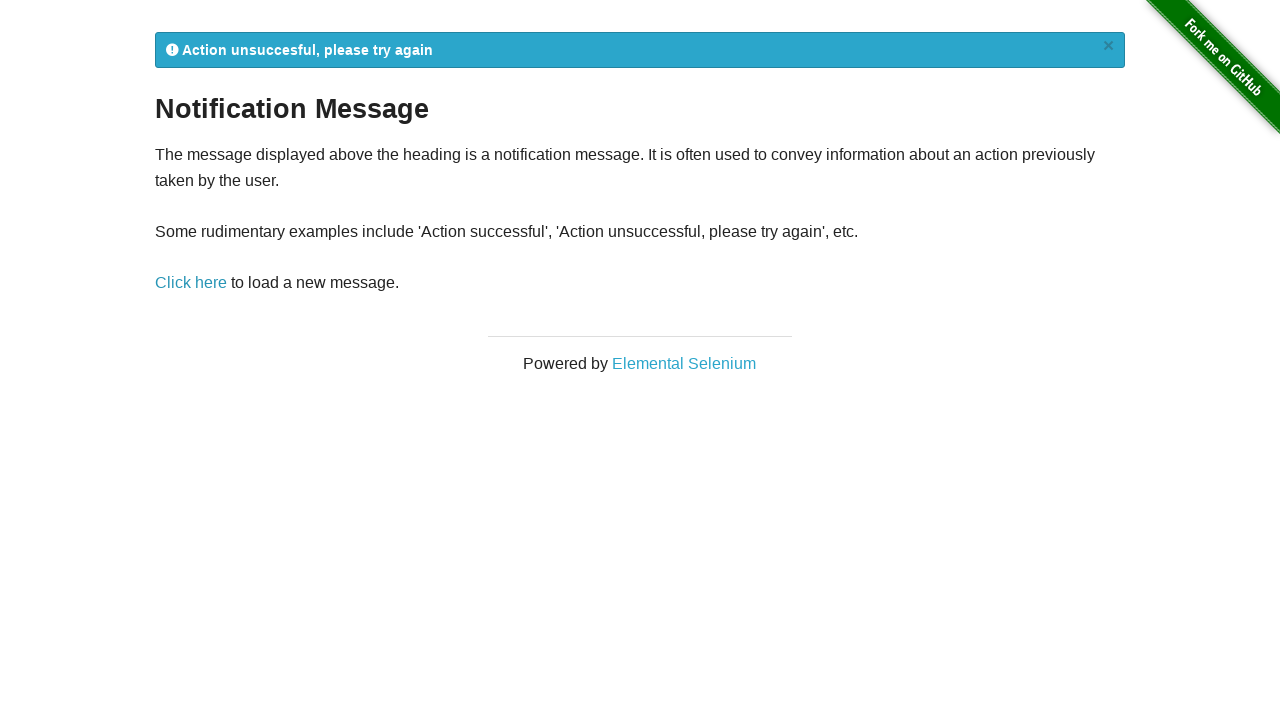

Waited for new notification message to appear
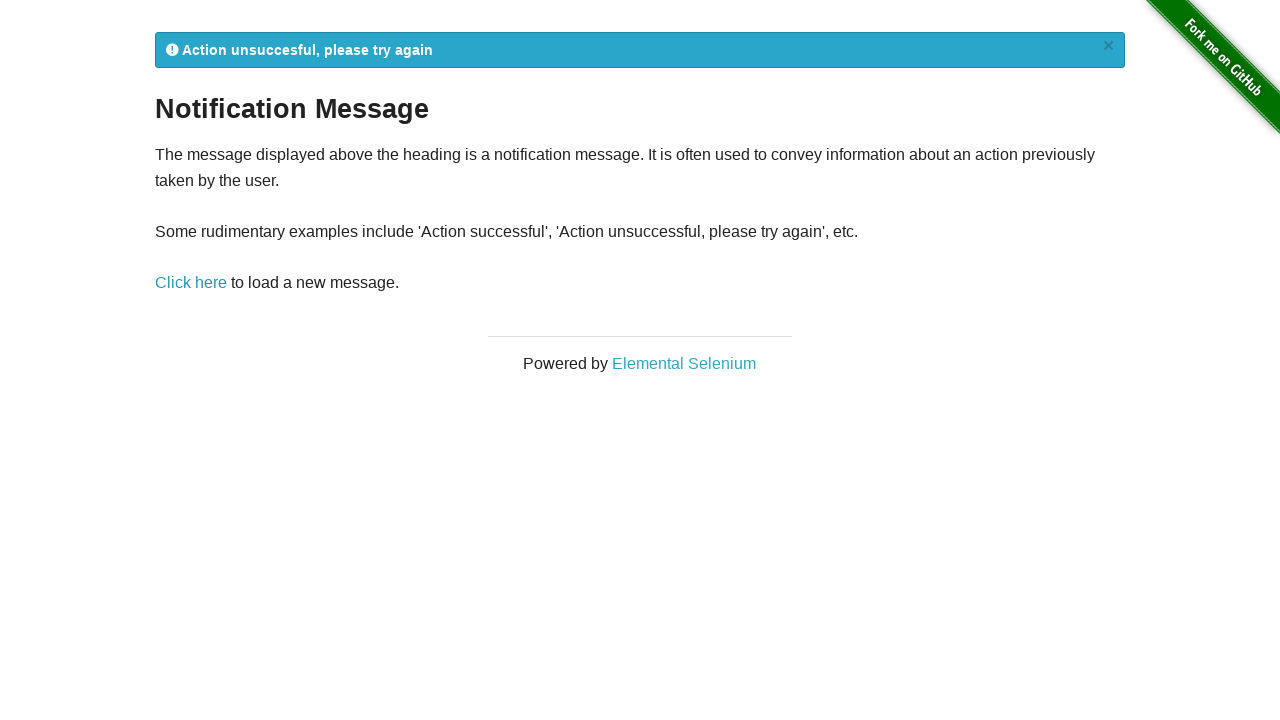

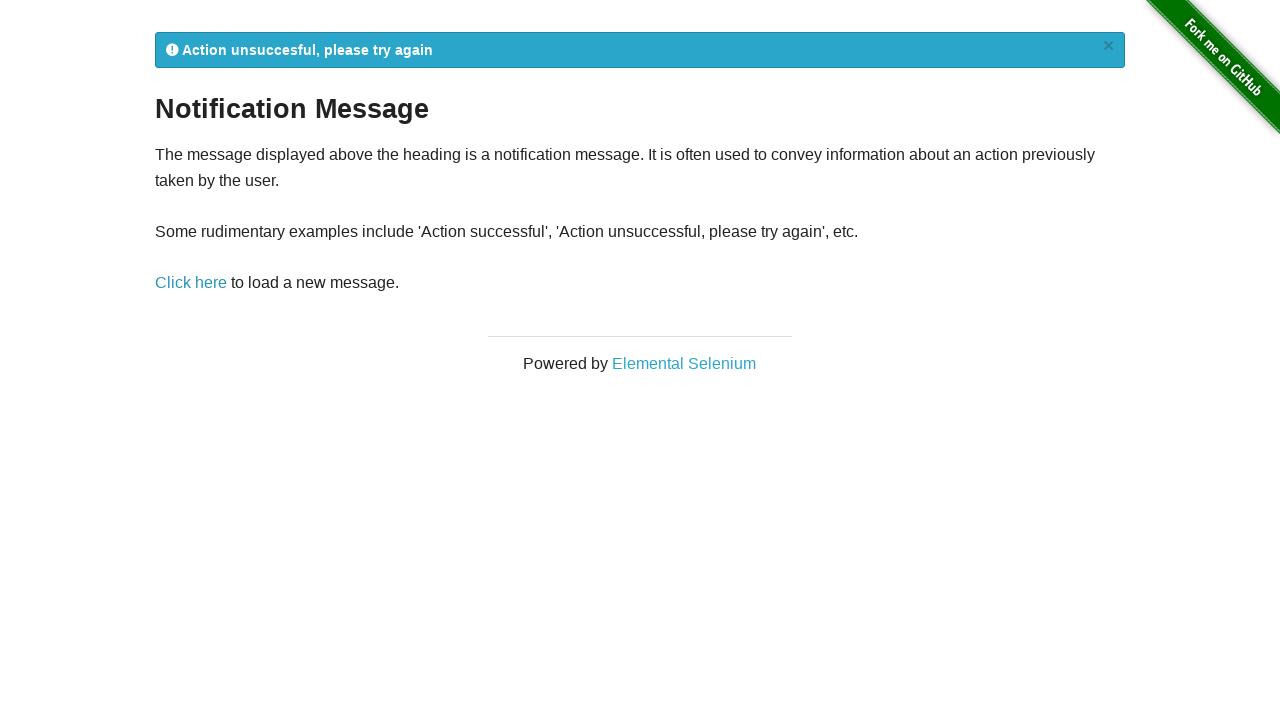